Tests checkbox functionality on a practice page by checking and then unchecking BMW, Benz, and Honda checkboxes in sequence

Starting URL: https://www.letskodeit.com/practice

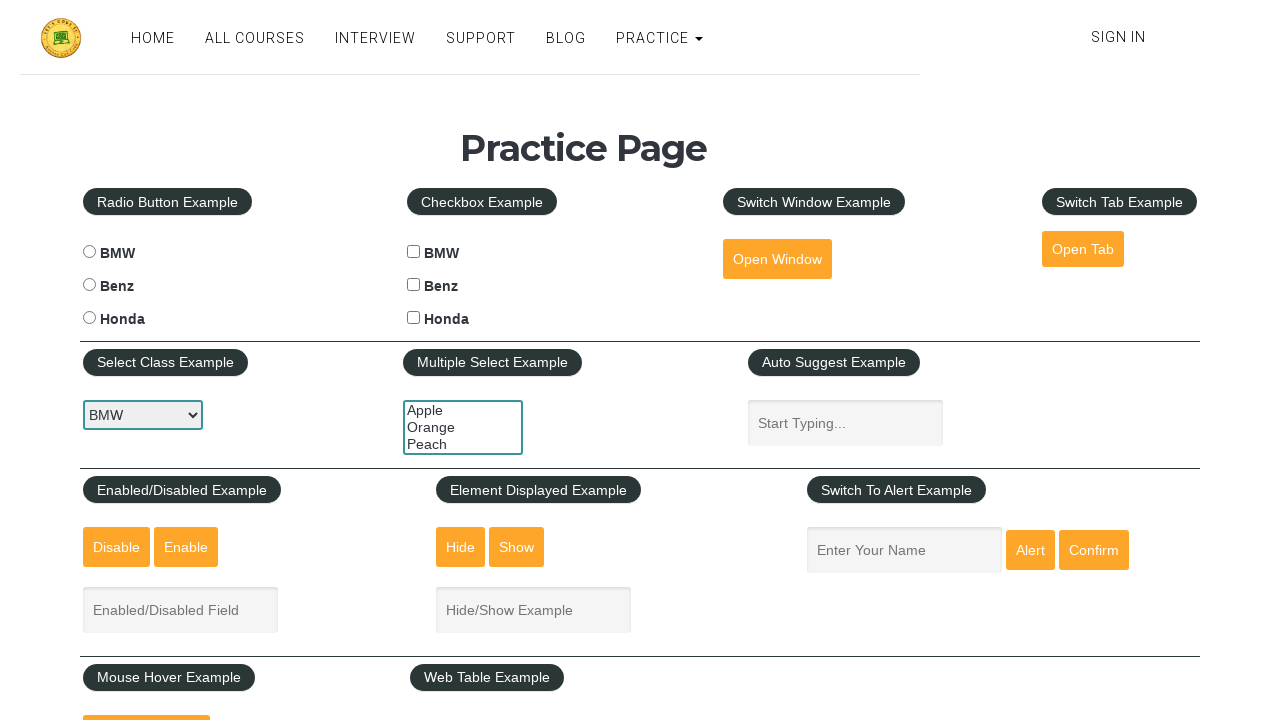

BMW checkbox selector loaded
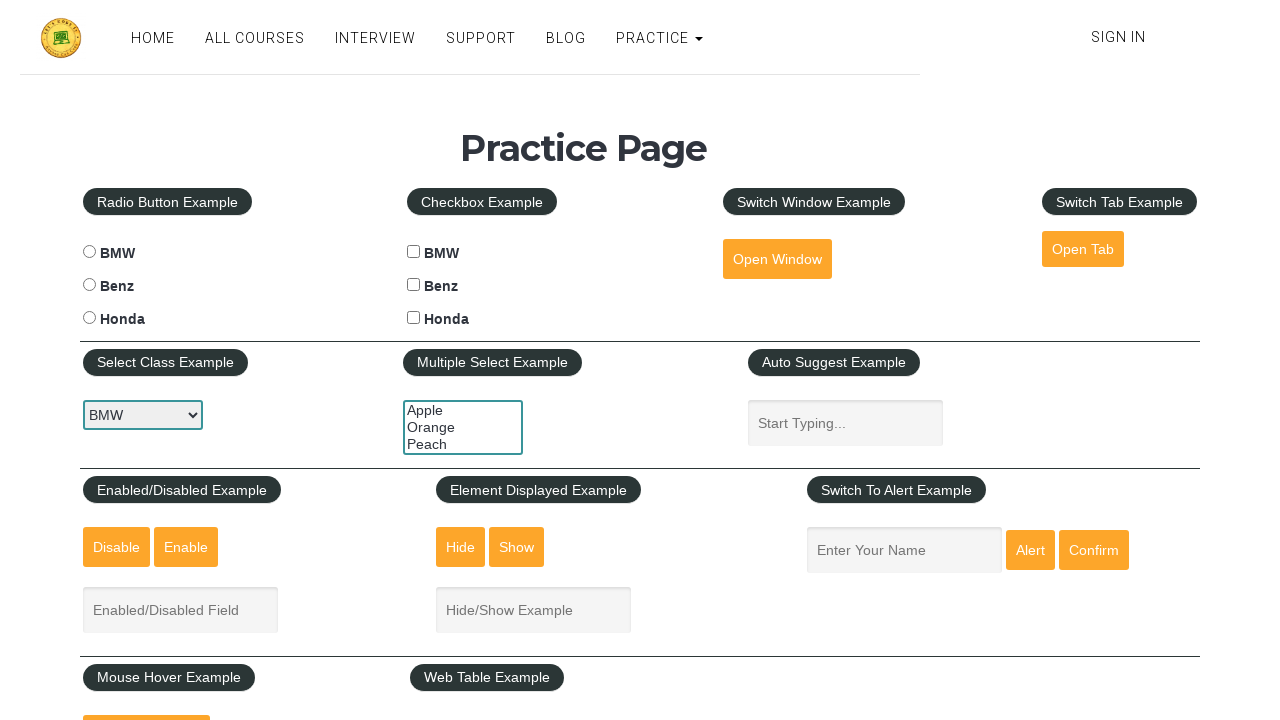

Checked BMW checkbox at (414, 252) on input#bmwcheck
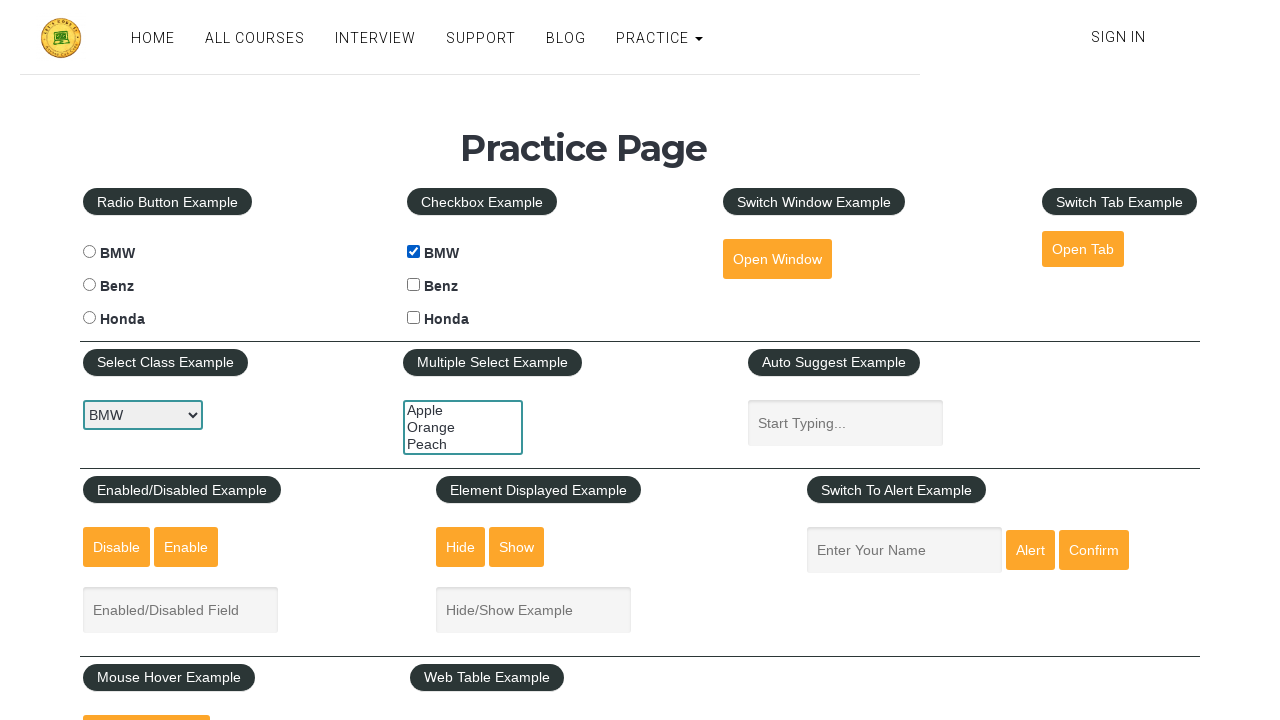

Benz checkbox selector loaded
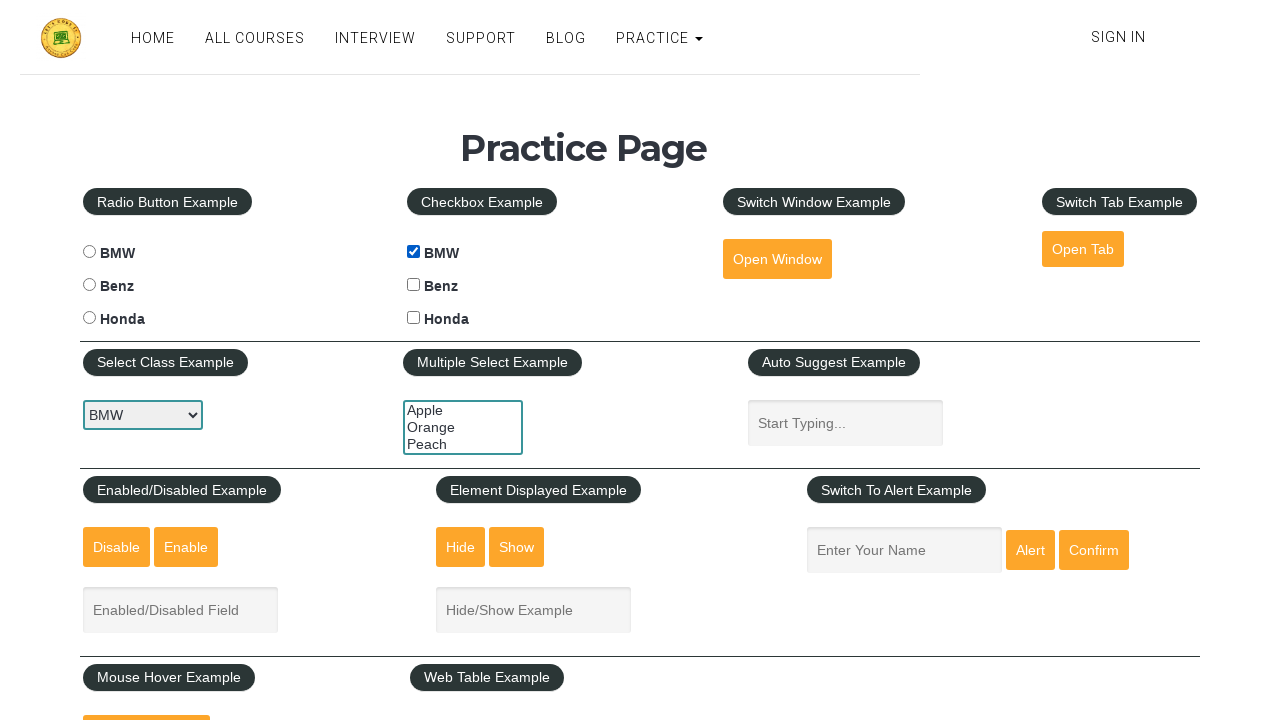

Checked Benz checkbox at (414, 285) on input#benzcheck
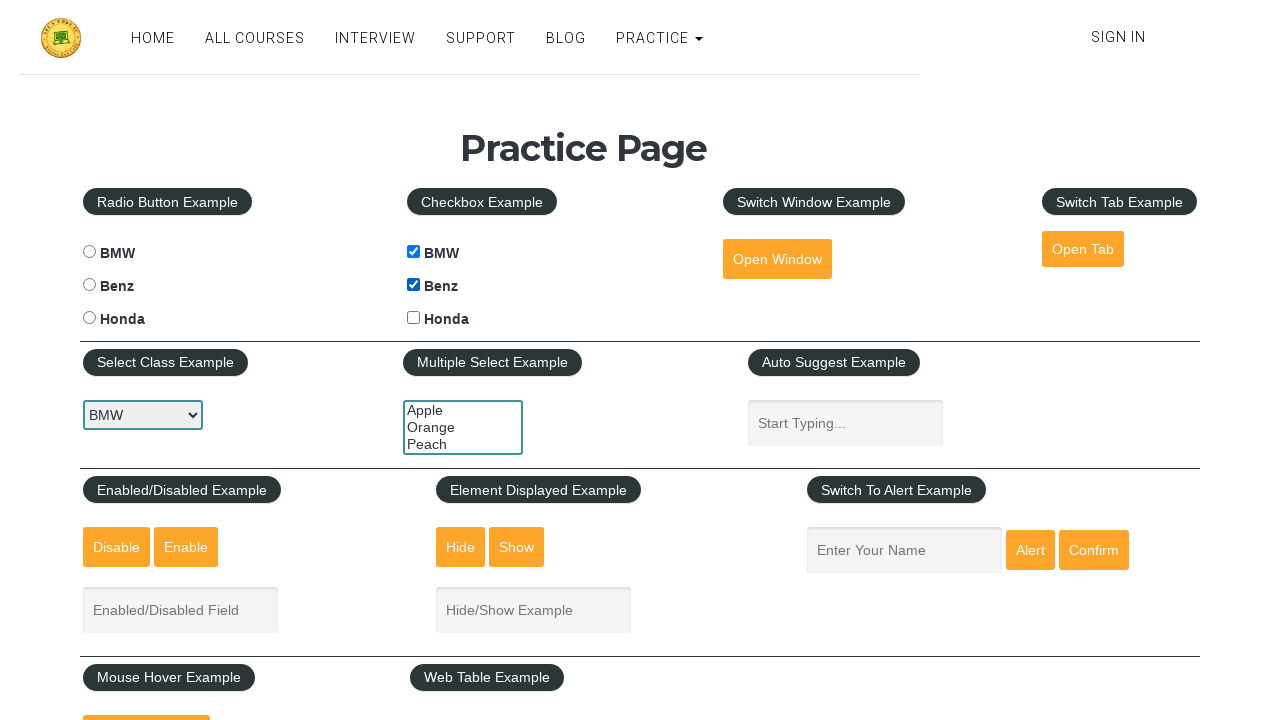

Honda checkbox selector loaded
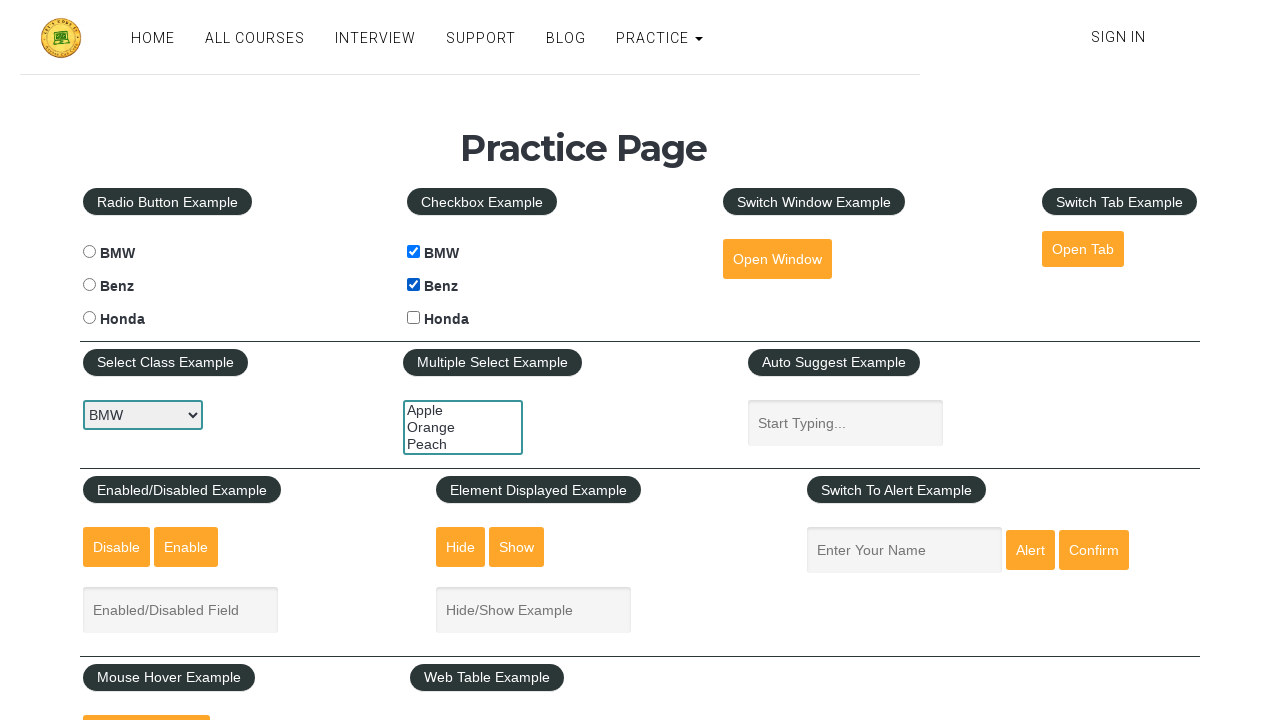

Checked Honda checkbox at (414, 318) on input#hondacheck
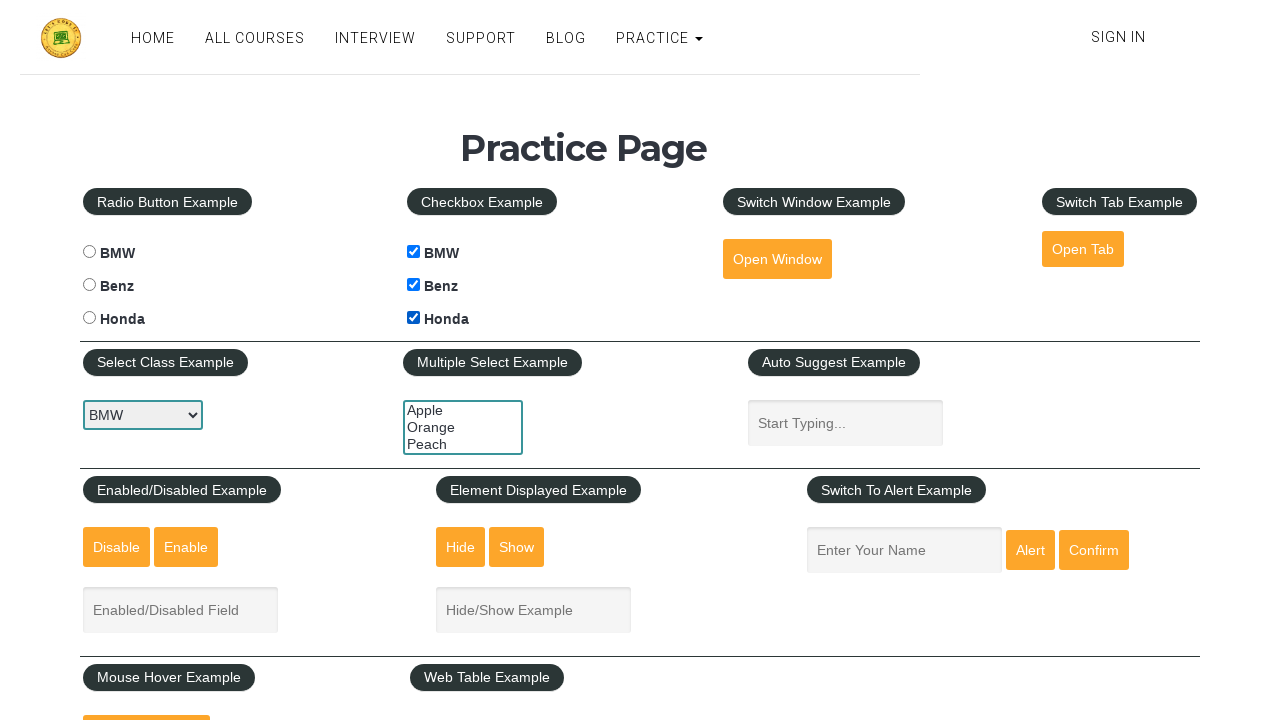

Unchecked BMW checkbox at (414, 252) on input#bmwcheck
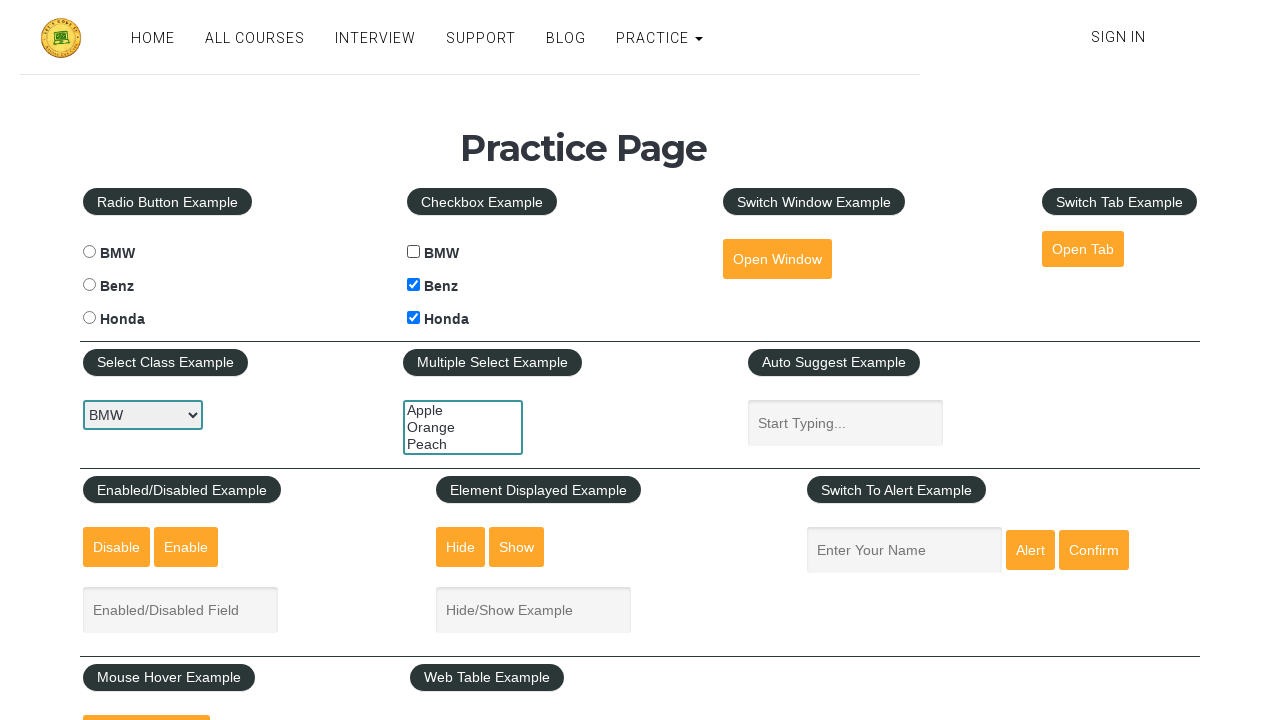

Unchecked Benz checkbox at (414, 285) on input#benzcheck
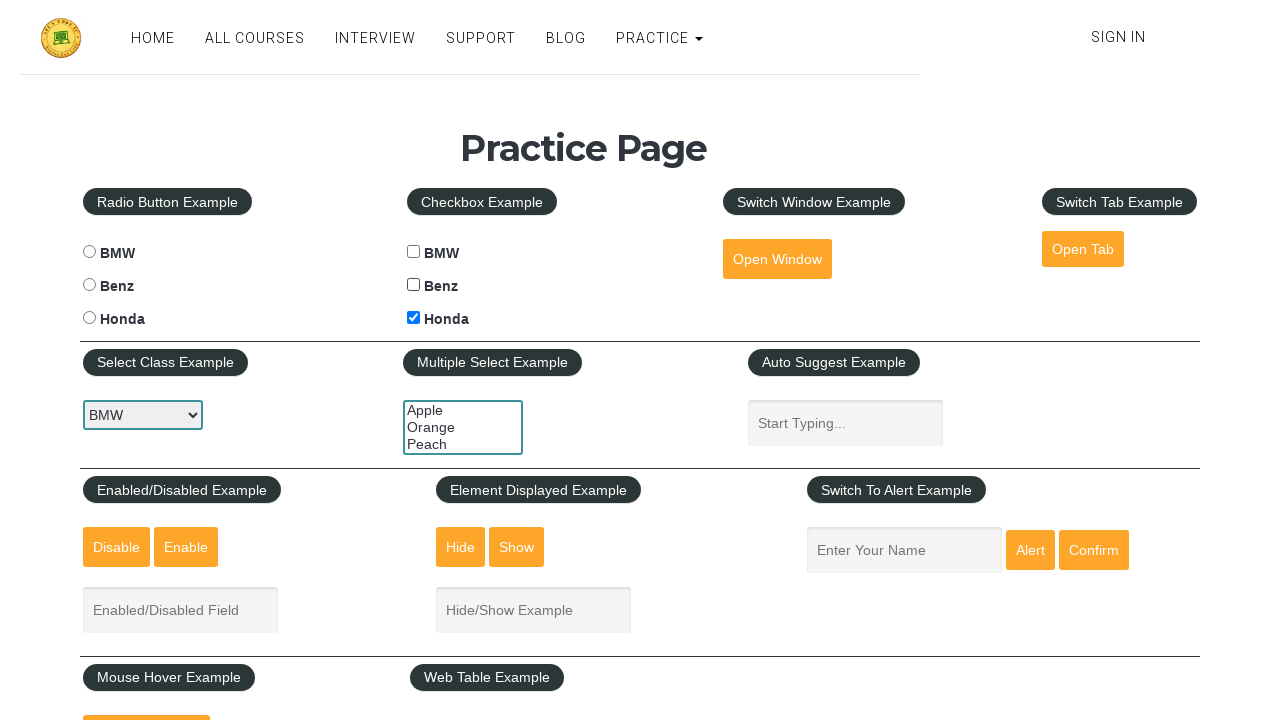

Unchecked Honda checkbox at (414, 318) on input#hondacheck
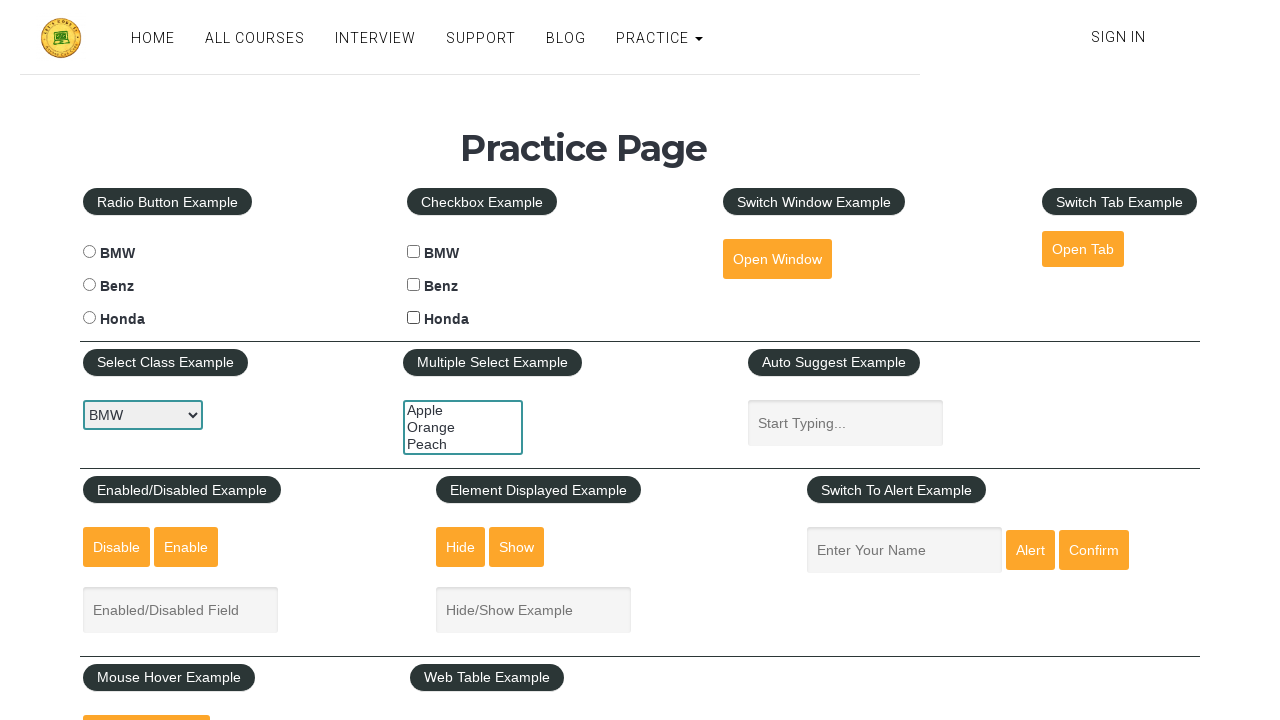

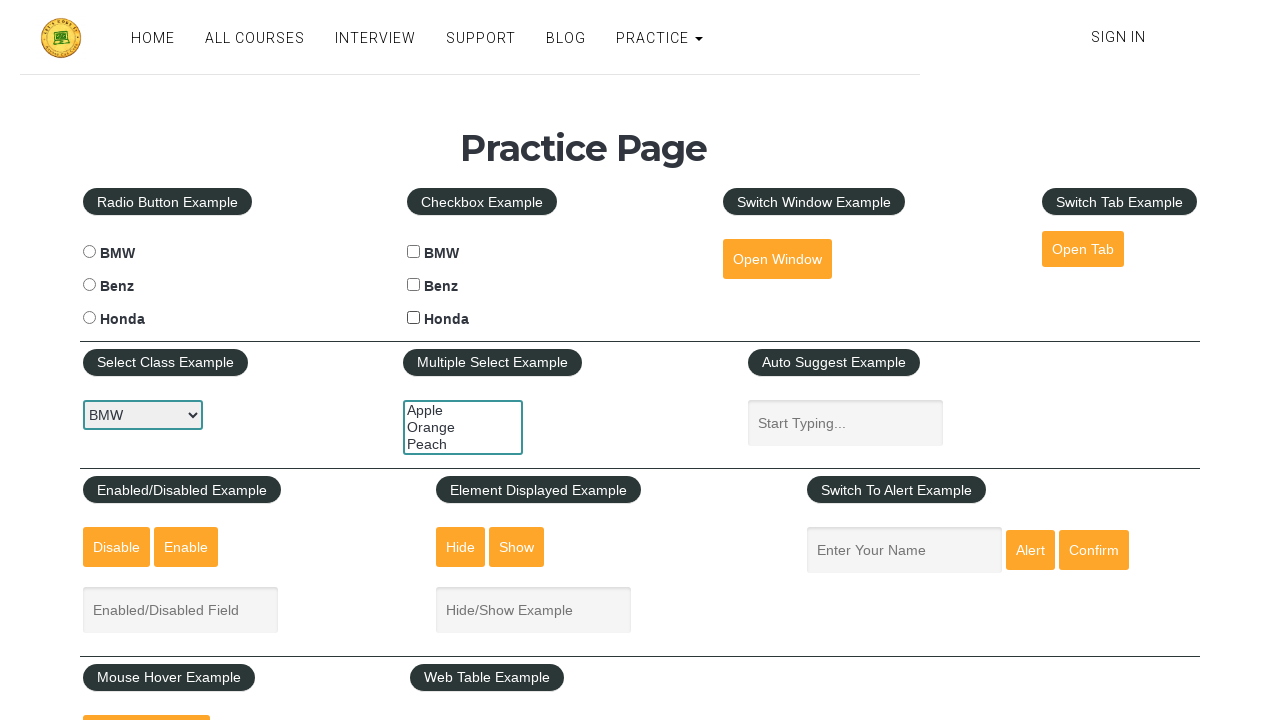